Navigates to the BlazeDemo travel booking demo site and clicks on a form input element, likely to initiate a flight search or booking flow.

Starting URL: https://blazedemo.com/

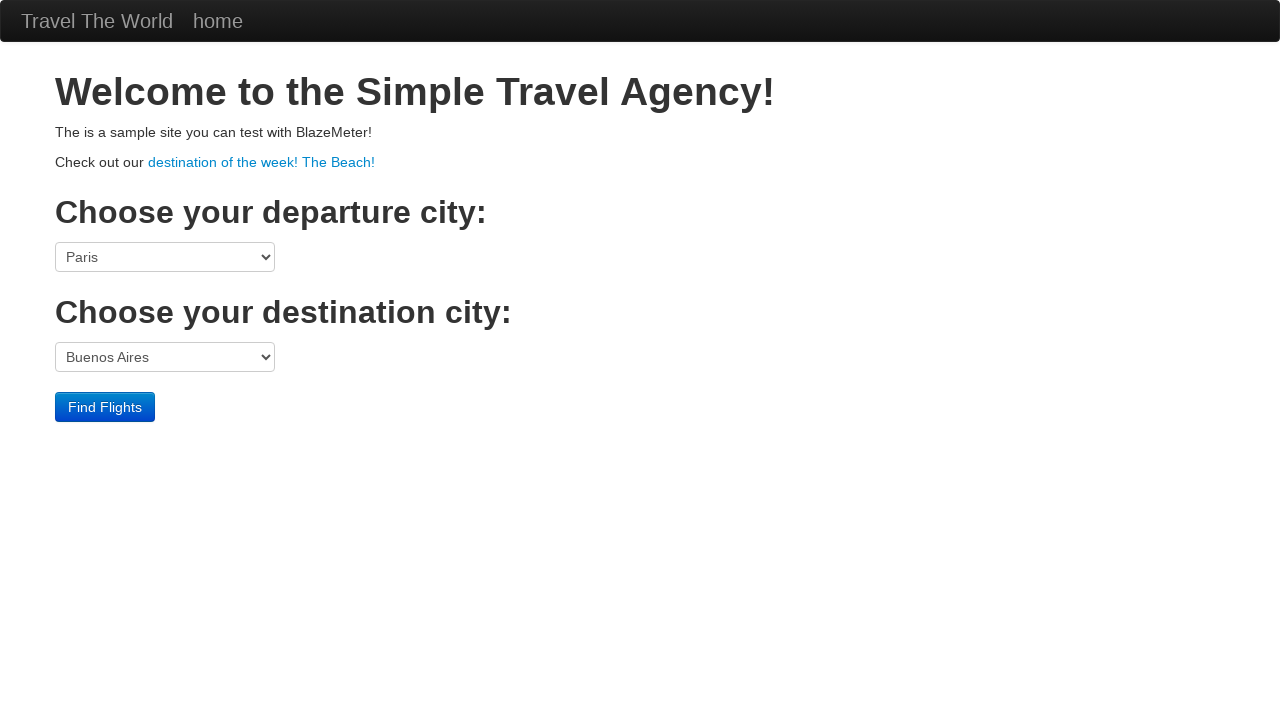

Clicked on form input element to initiate flight search at (105, 407) on xpath=//body/div[3]/form[1]/div[1]/input[1]
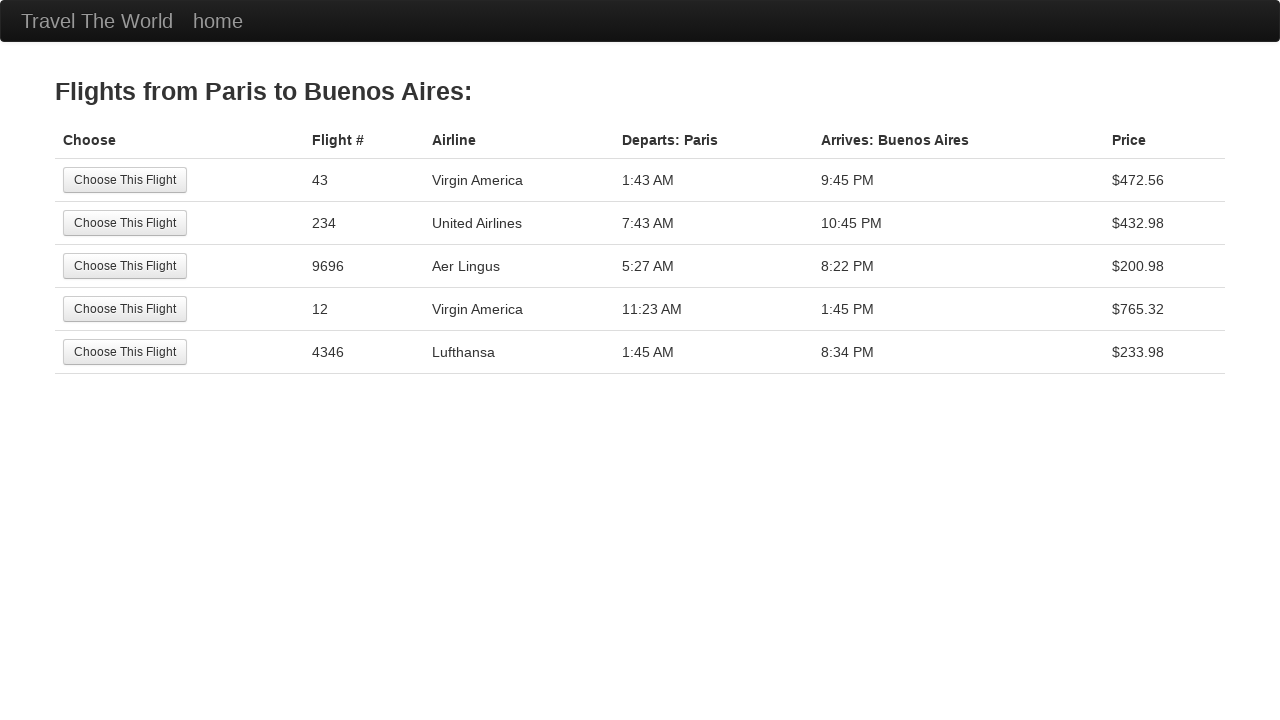

Waited for network idle after form interaction
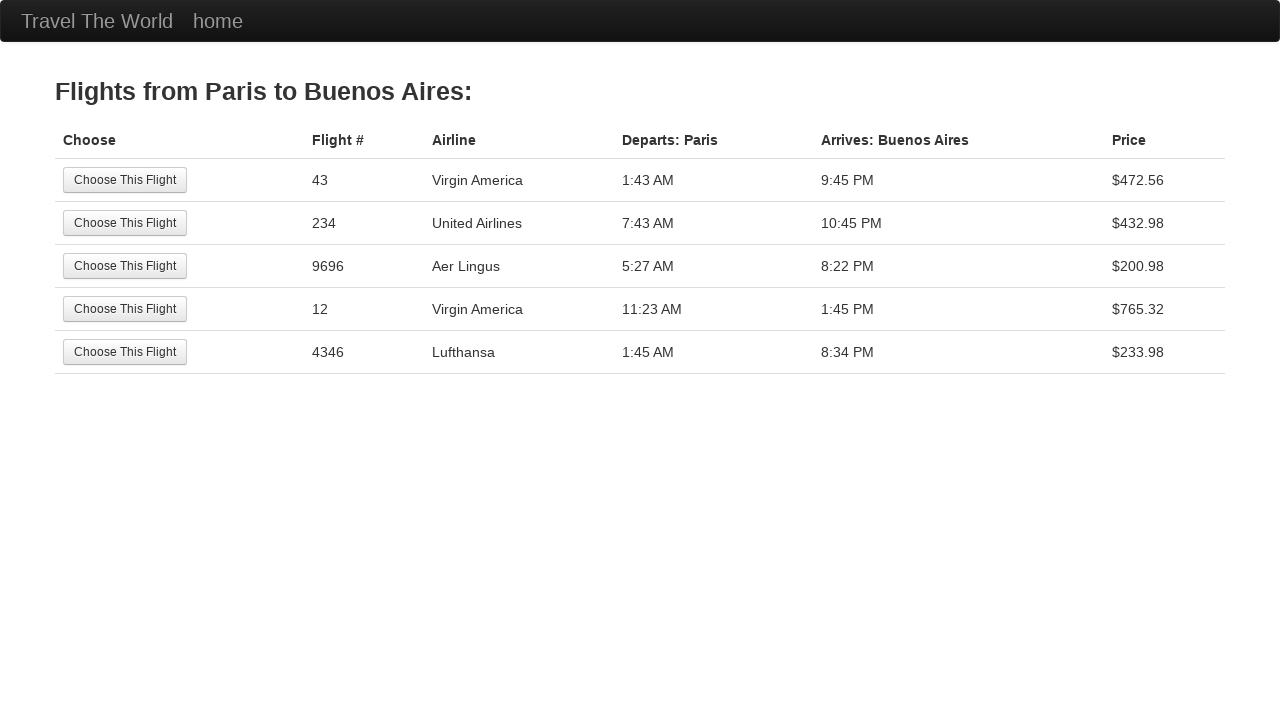

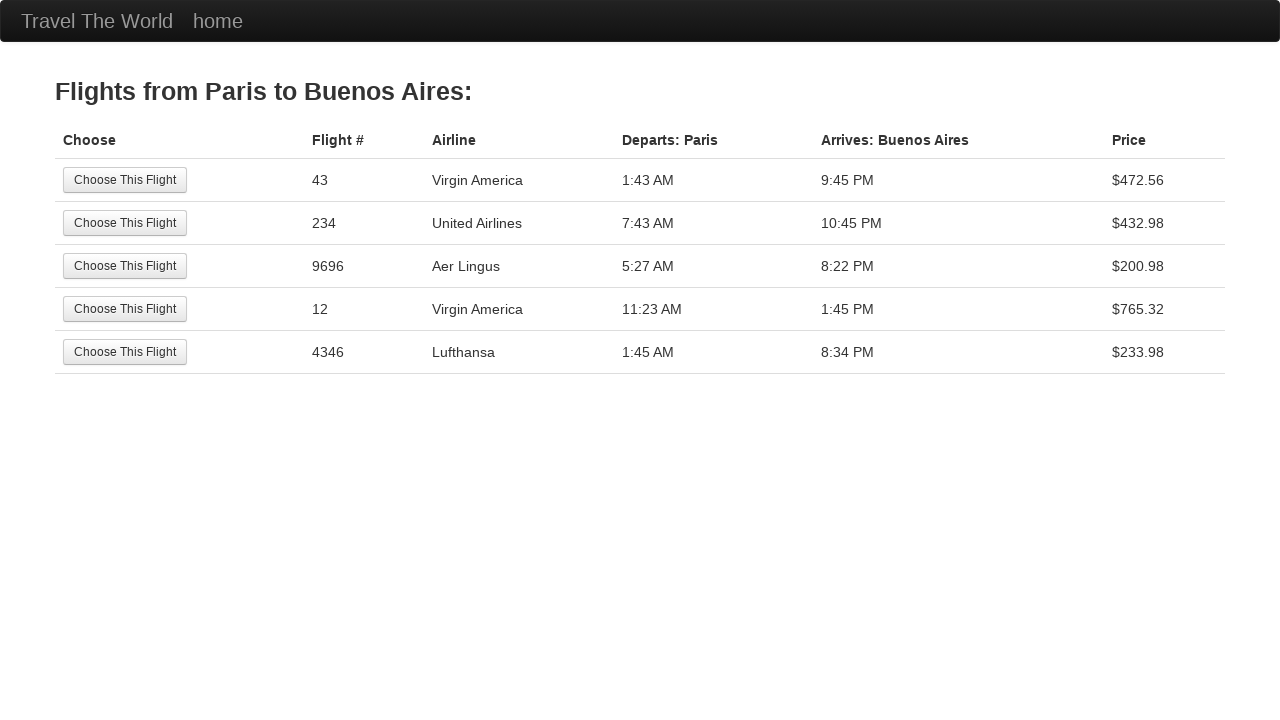